Tests the typeahead.js autocomplete functionality by entering a letter in the search field and waiting for search suggestions to appear

Starting URL: https://twitter.github.io/typeahead.js/examples/

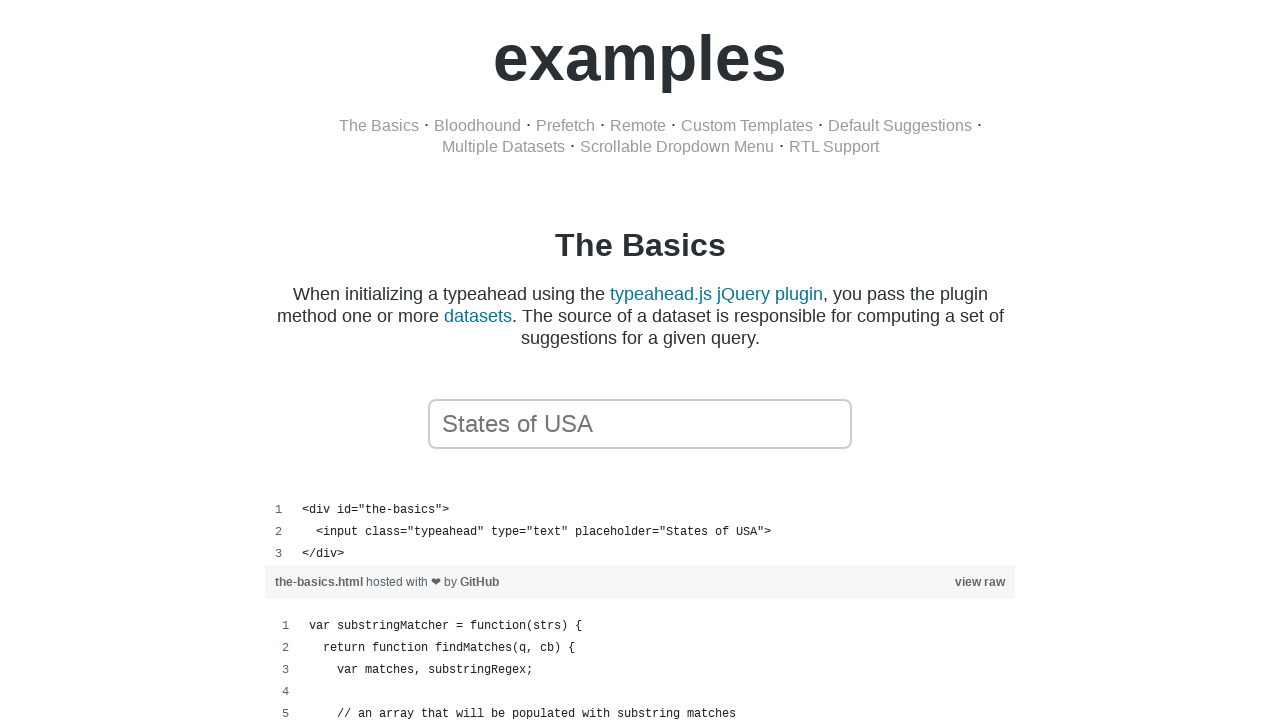

Page DOM content loaded
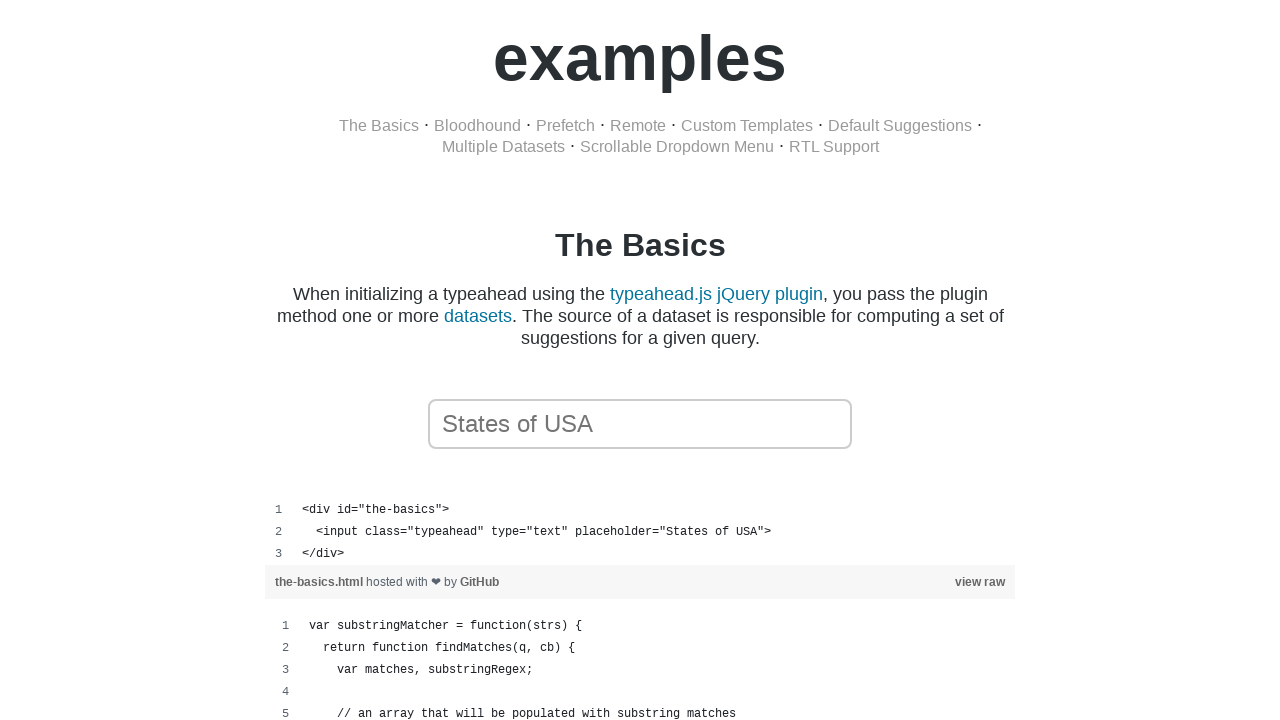

Waited 600ms for typeahead.js initialization
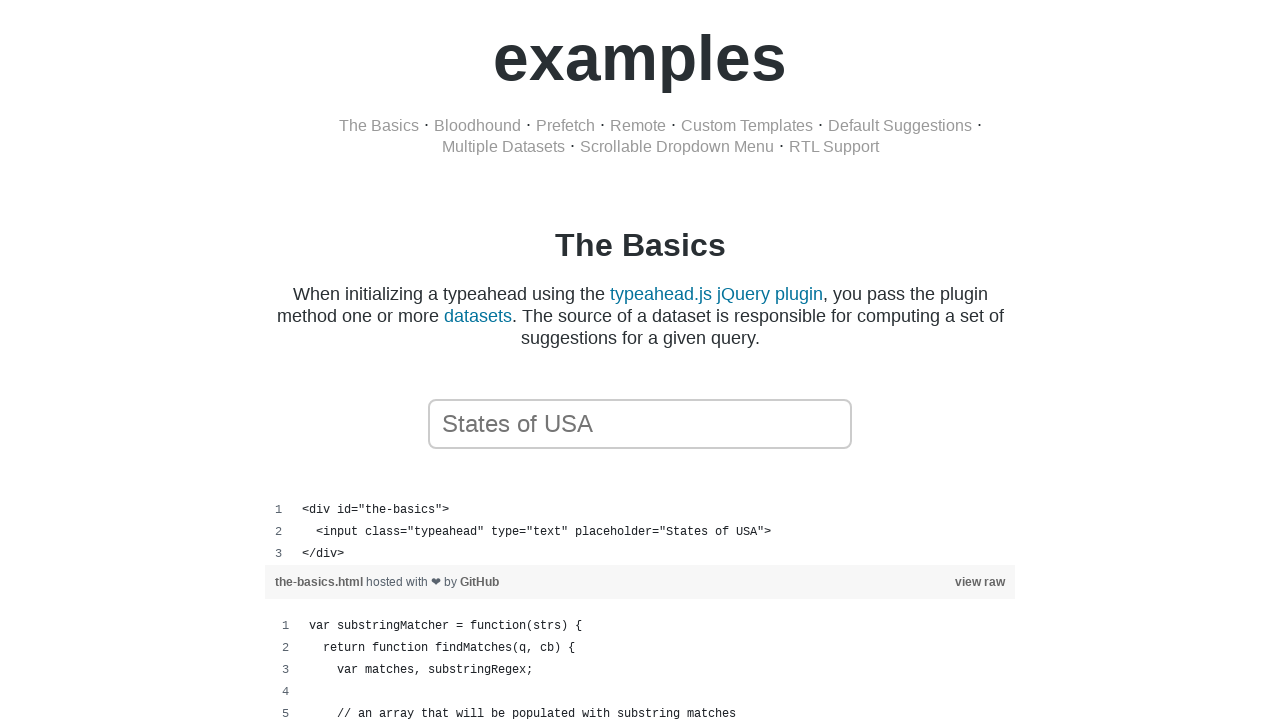

Entered 'B' in typeahead search field on xpath=//body/div[1]/div[7]/div[1]/span[1]/input[2]
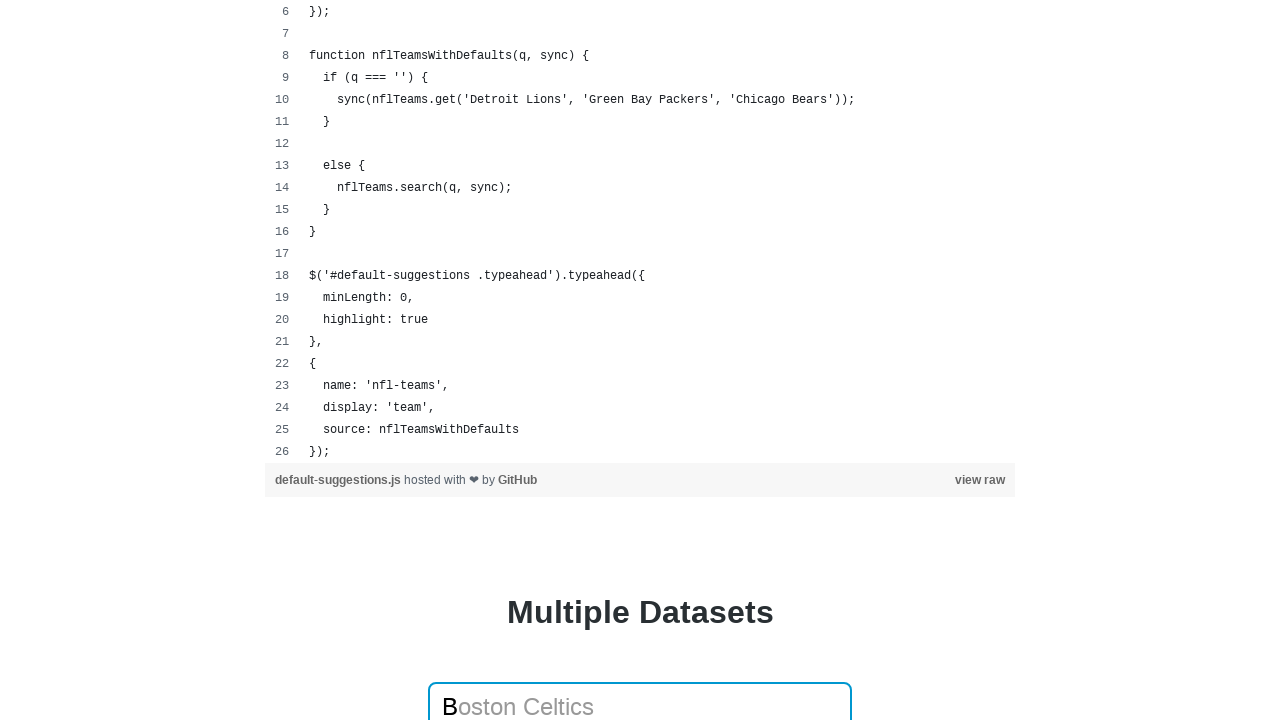

Search suggestions appeared in typeahead dropdown
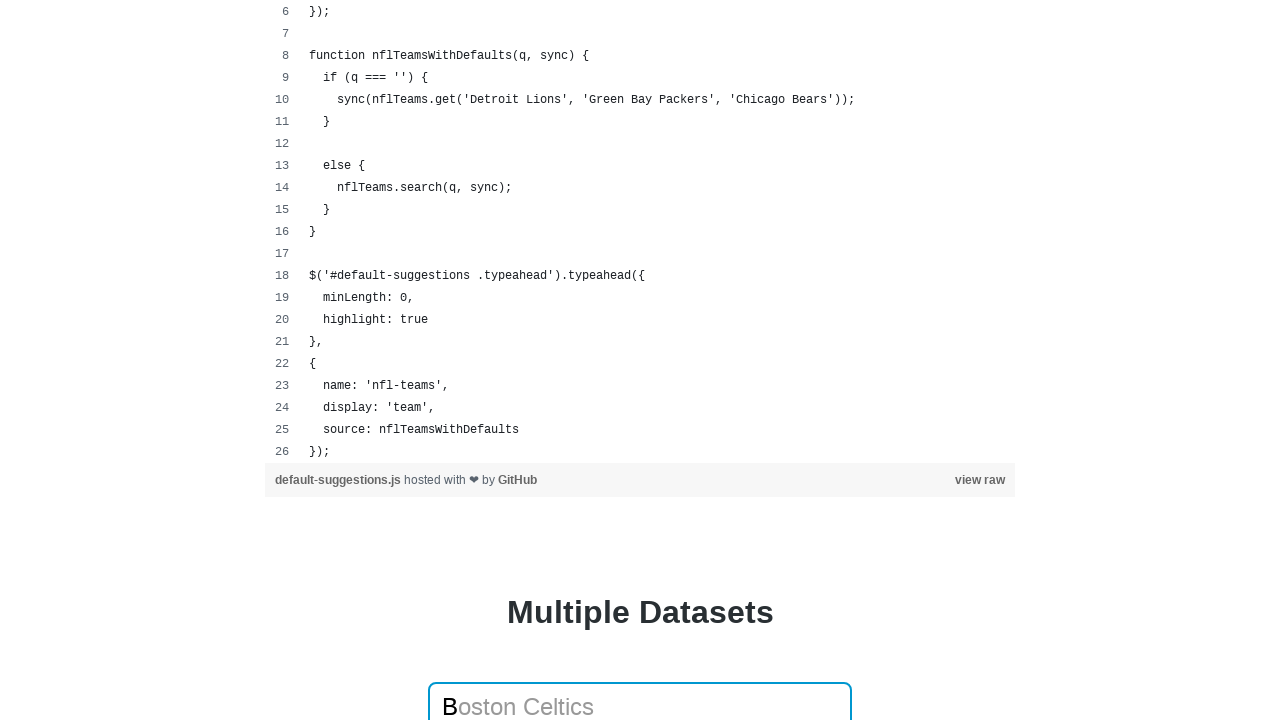

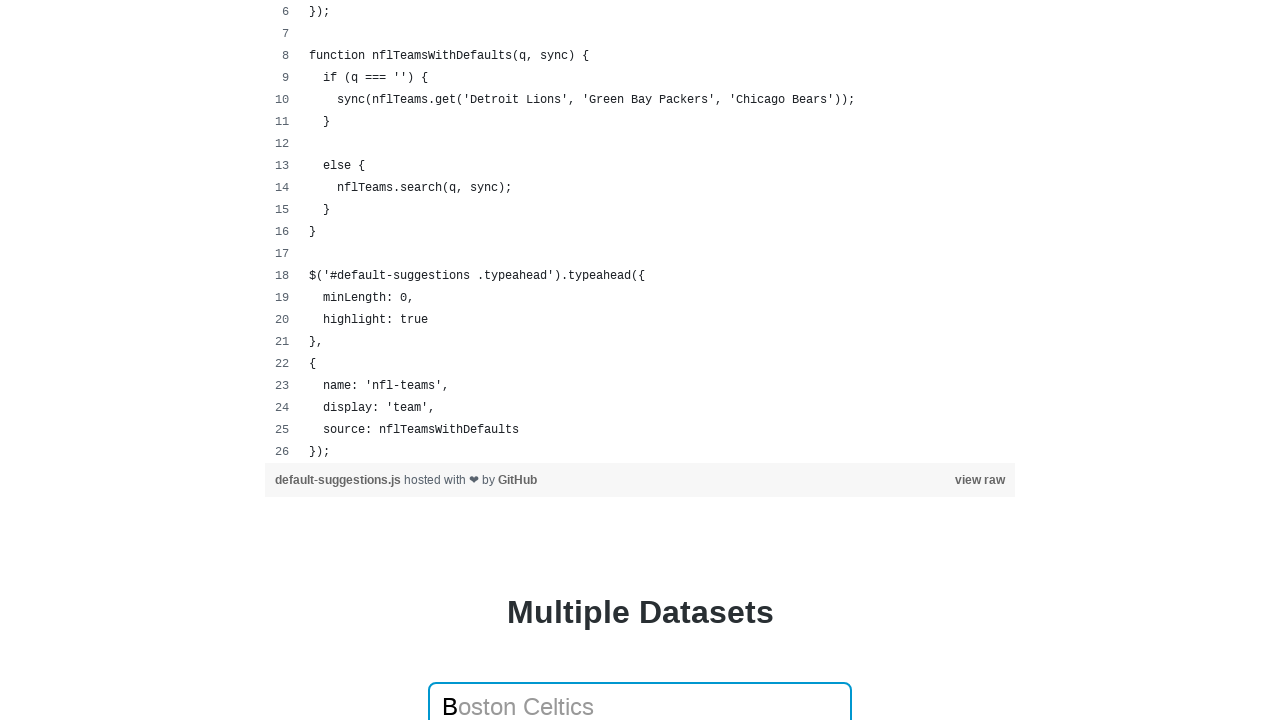